Navigates to OrangeHRM demo site and verifies the page loads by checking the page title is accessible

Starting URL: https://opensource-demo.orangehrmlive.com/

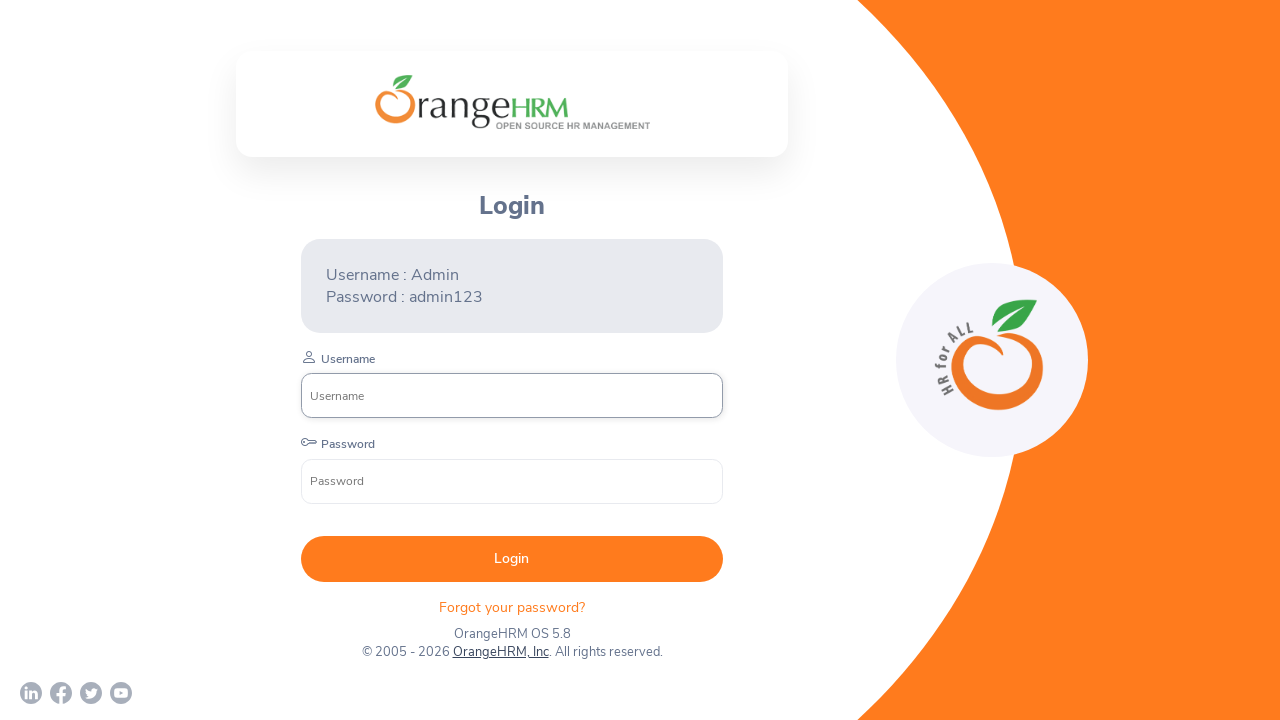

Navigated to OrangeHRM demo site
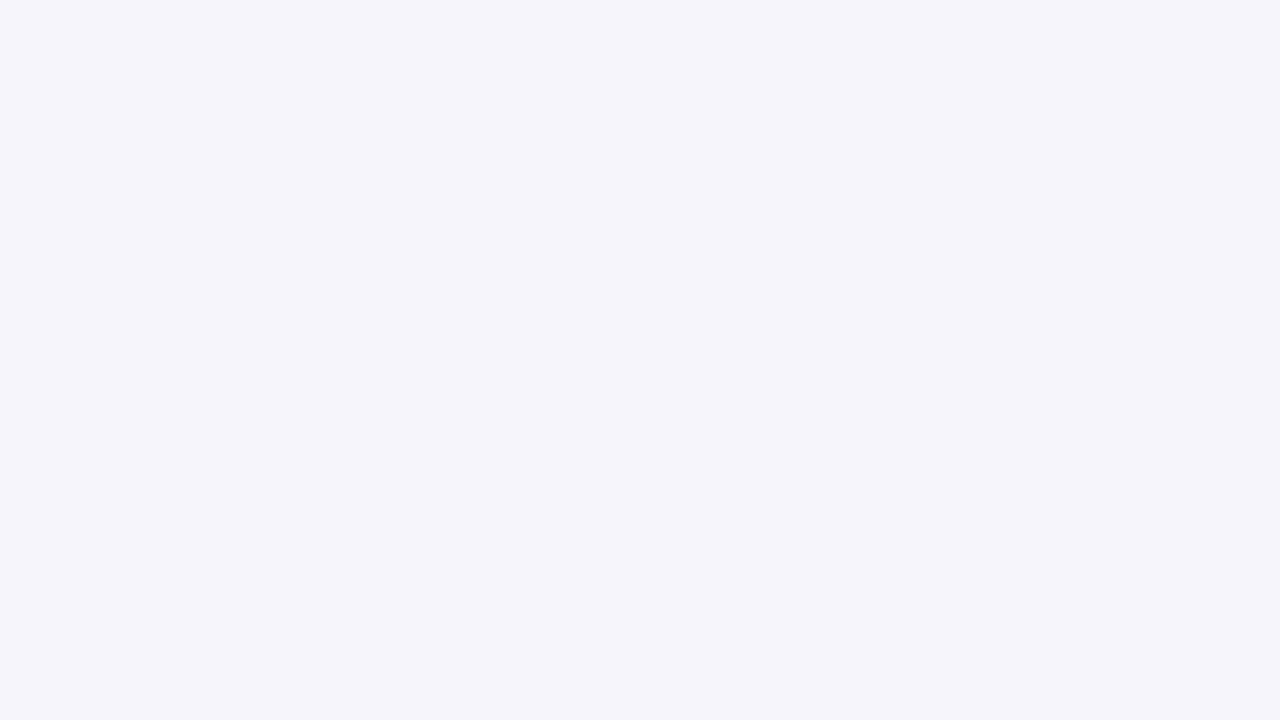

Page DOM content loaded
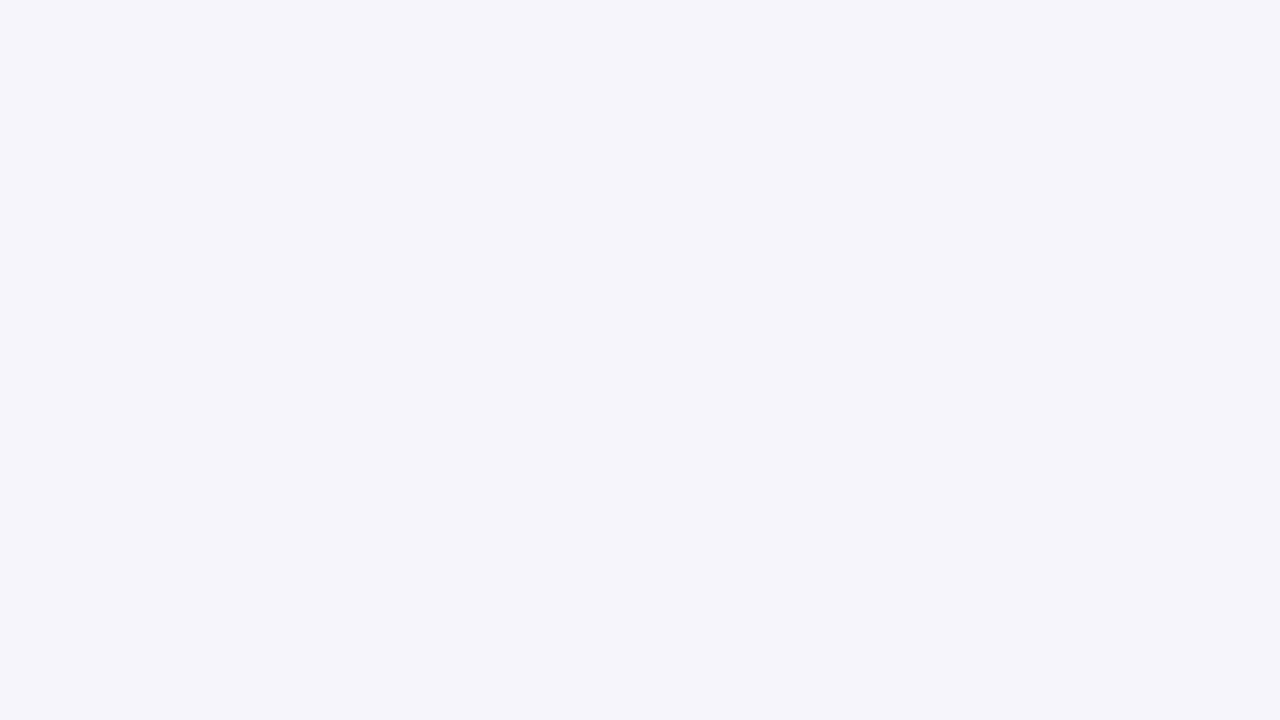

Retrieved page title: 'OrangeHRM'
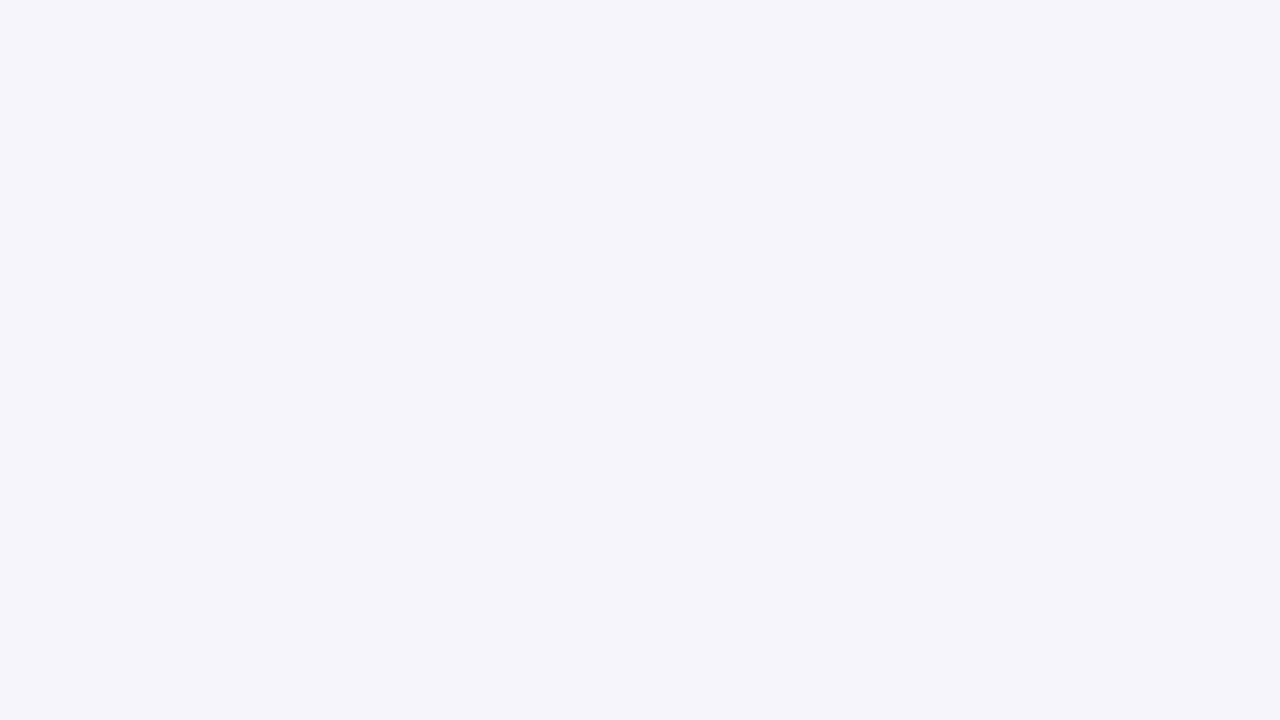

Verified page title is not None and has length > 0
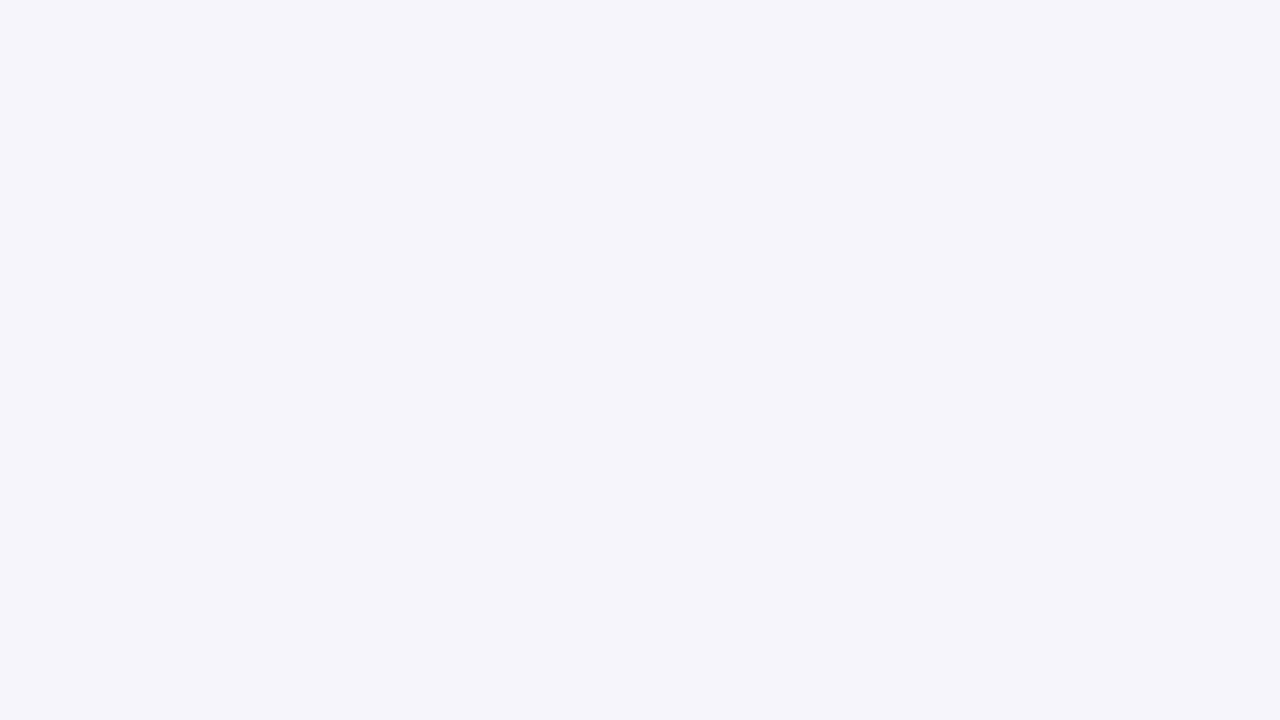

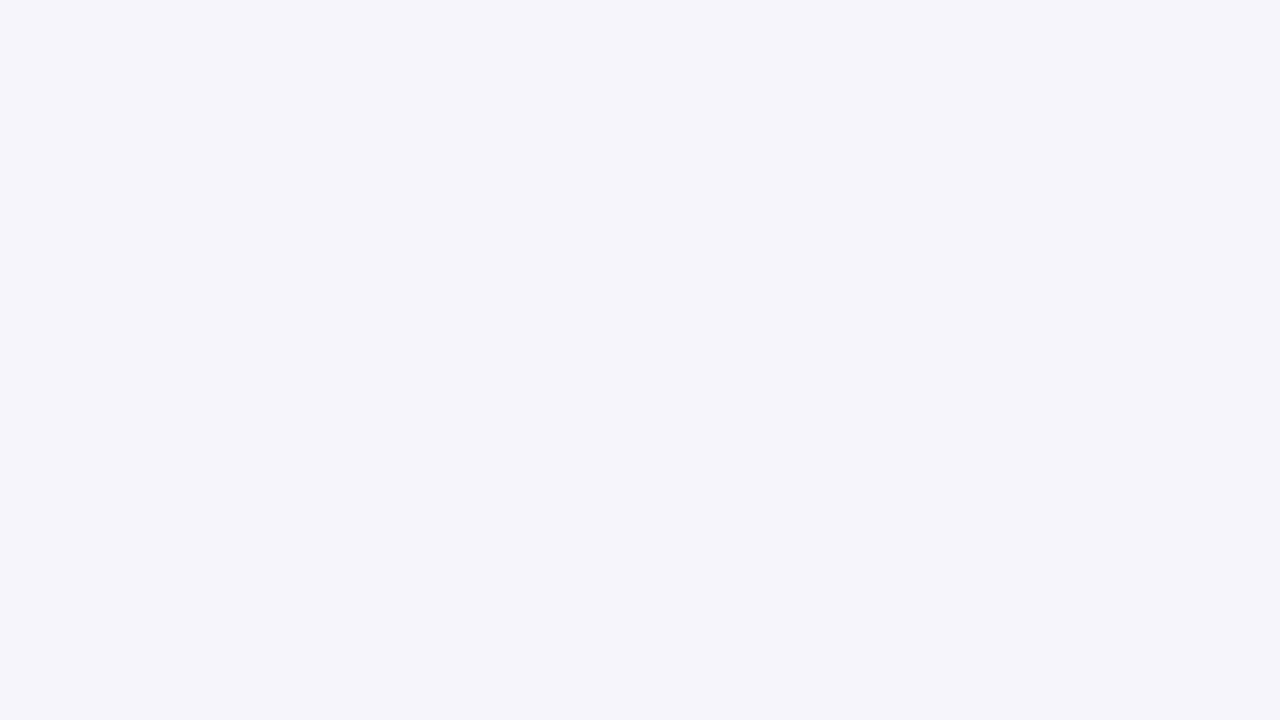